Navigates to a Brazilian court case page on TJSP (Tribunal de Justiça de São Paulo), expands the "more details" section, and expands the parties section to view all case participants.

Starting URL: https://esaj.tjsp.jus.br/cpopg/show.do?processo.codigo=9A0001V5X0000&processo.foro=334&processo.numero=1234567-89.2024.8.26.0100

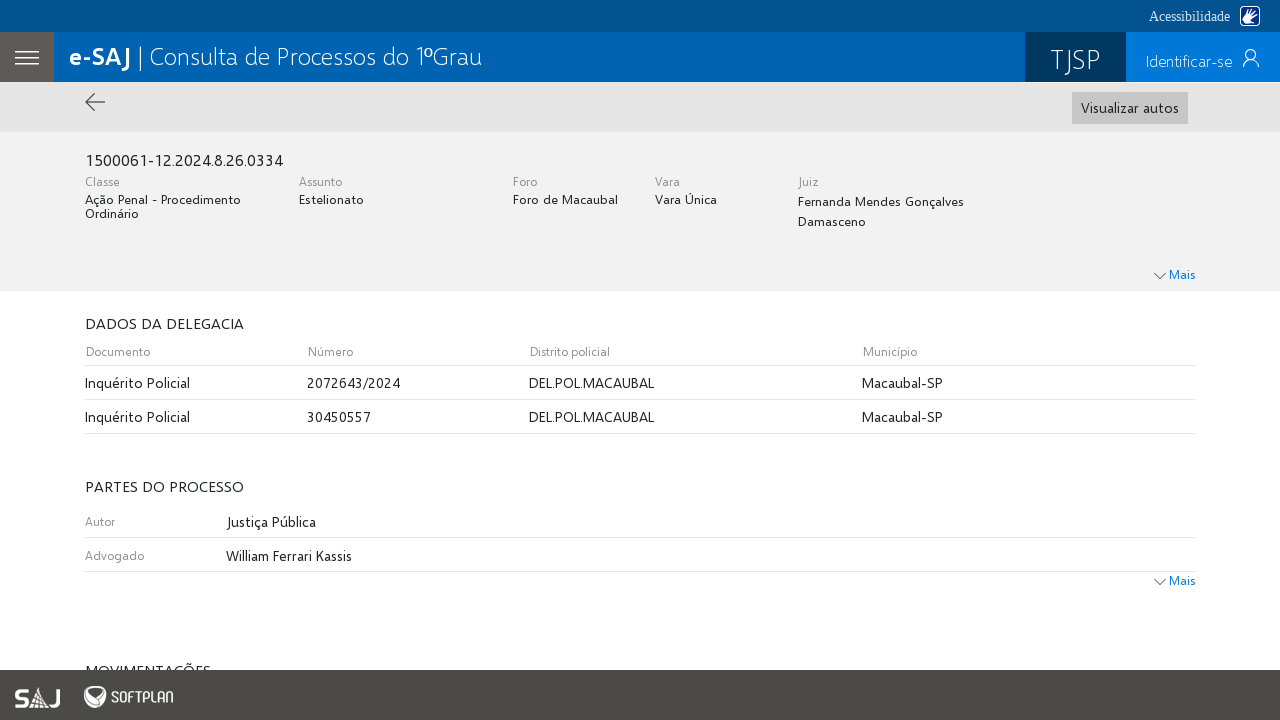

Waited 3 seconds for TJSP page to fully load
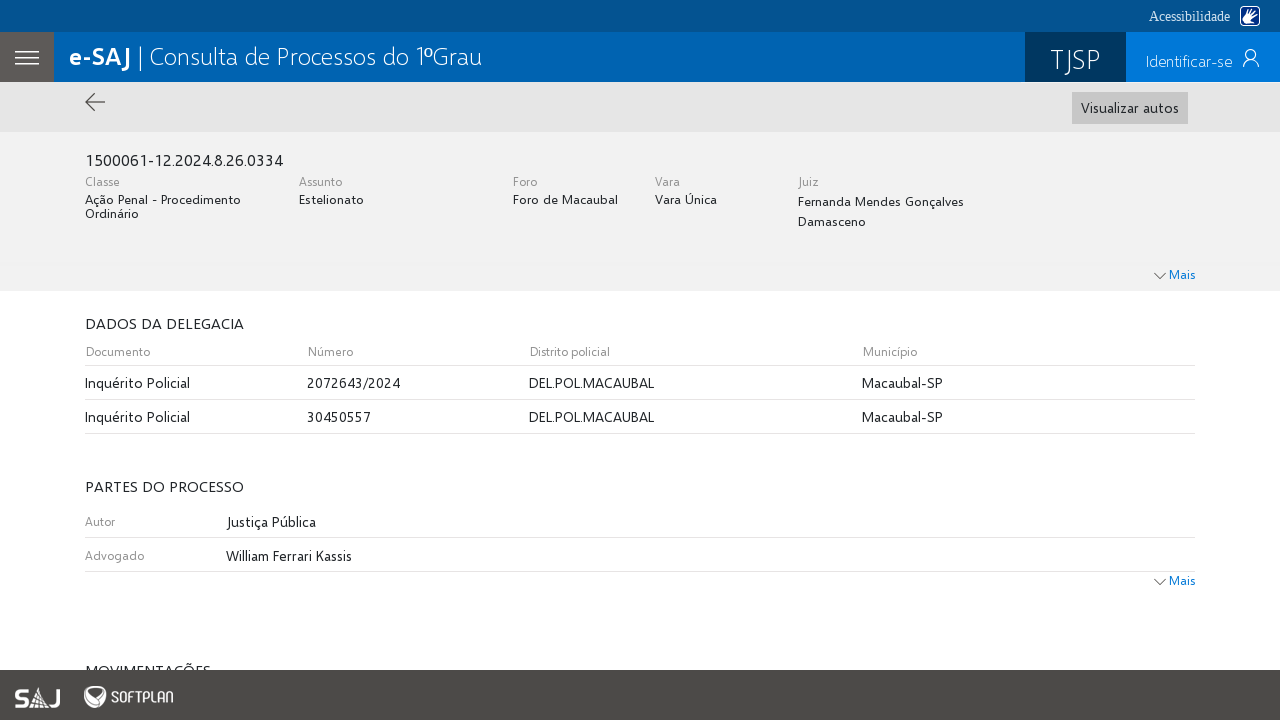

Located the 'more details' section element
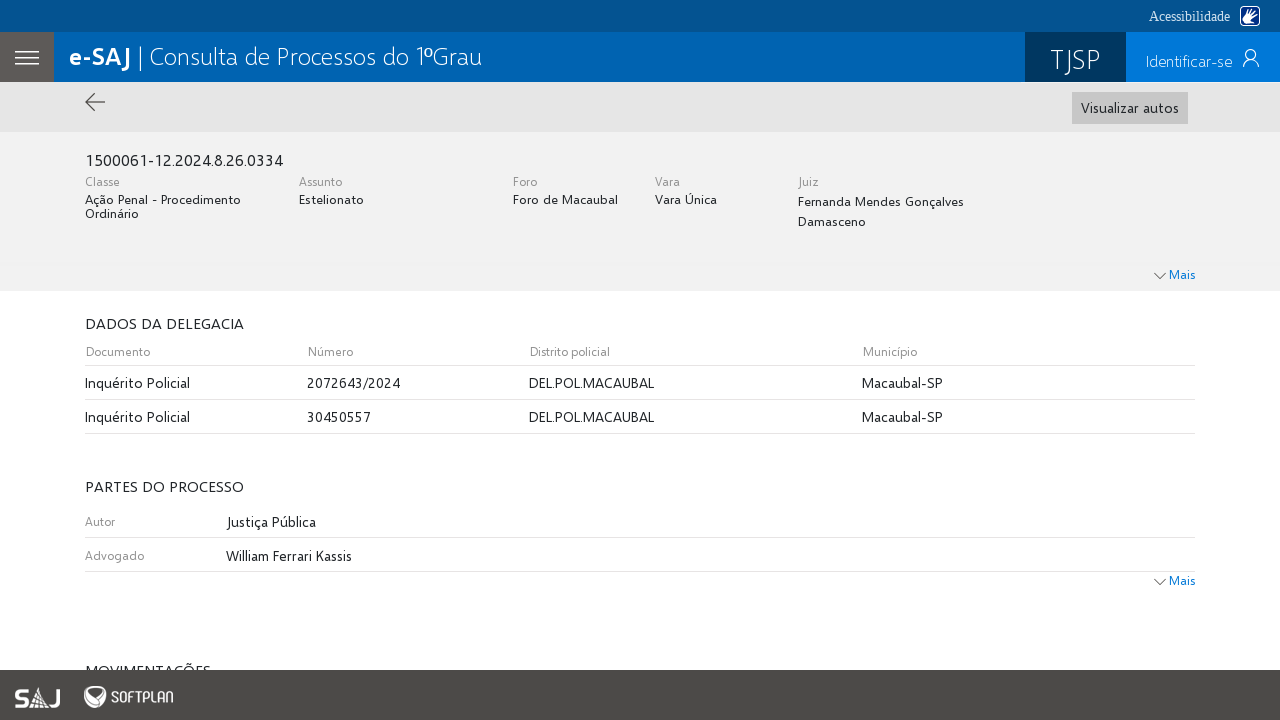

Expanded 'more details' section by modifying class attribute to 'collapse show'
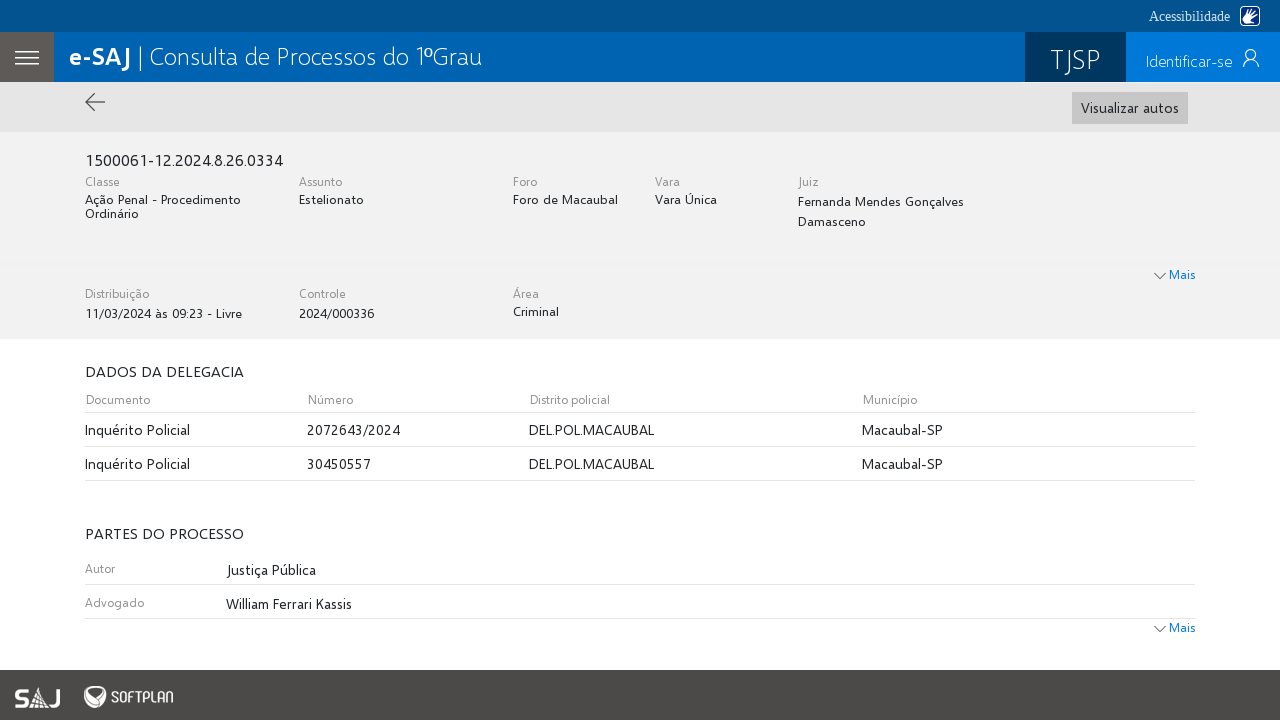

Waited 1 second for more details section to render
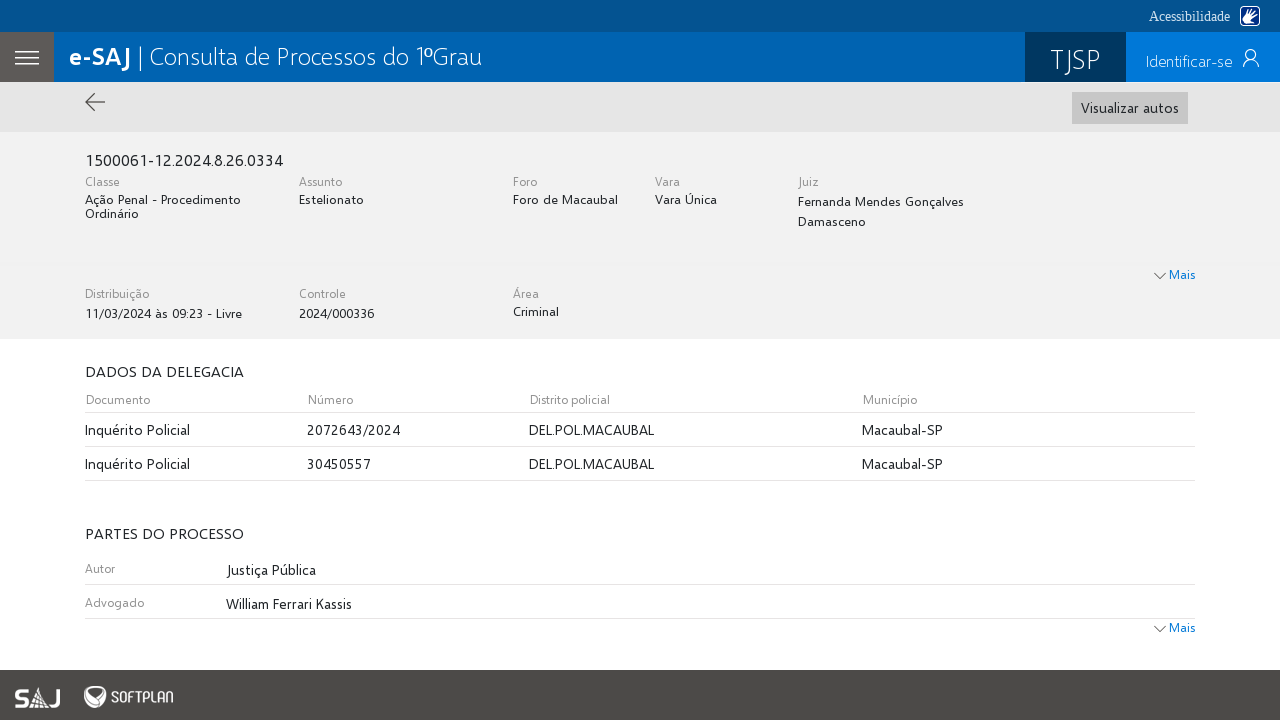

Located the parties section link
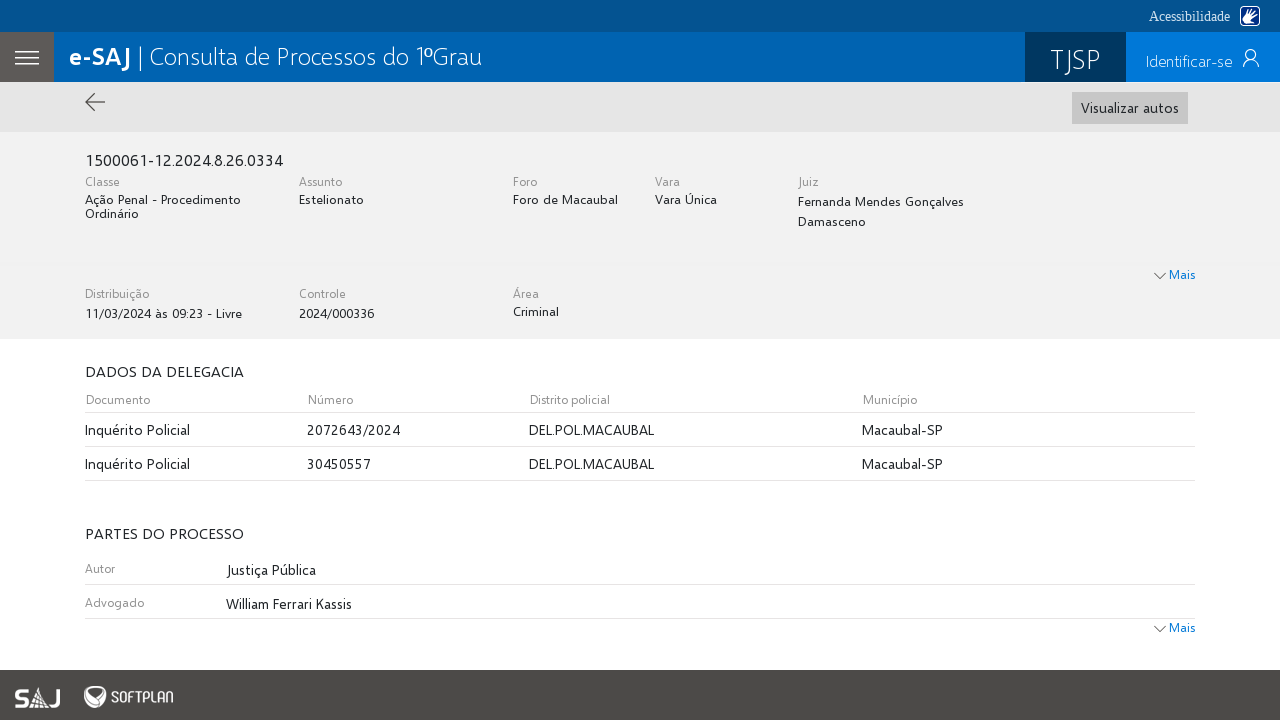

Clicked on parties section link to expand at (1174, 628) on #linkpartes
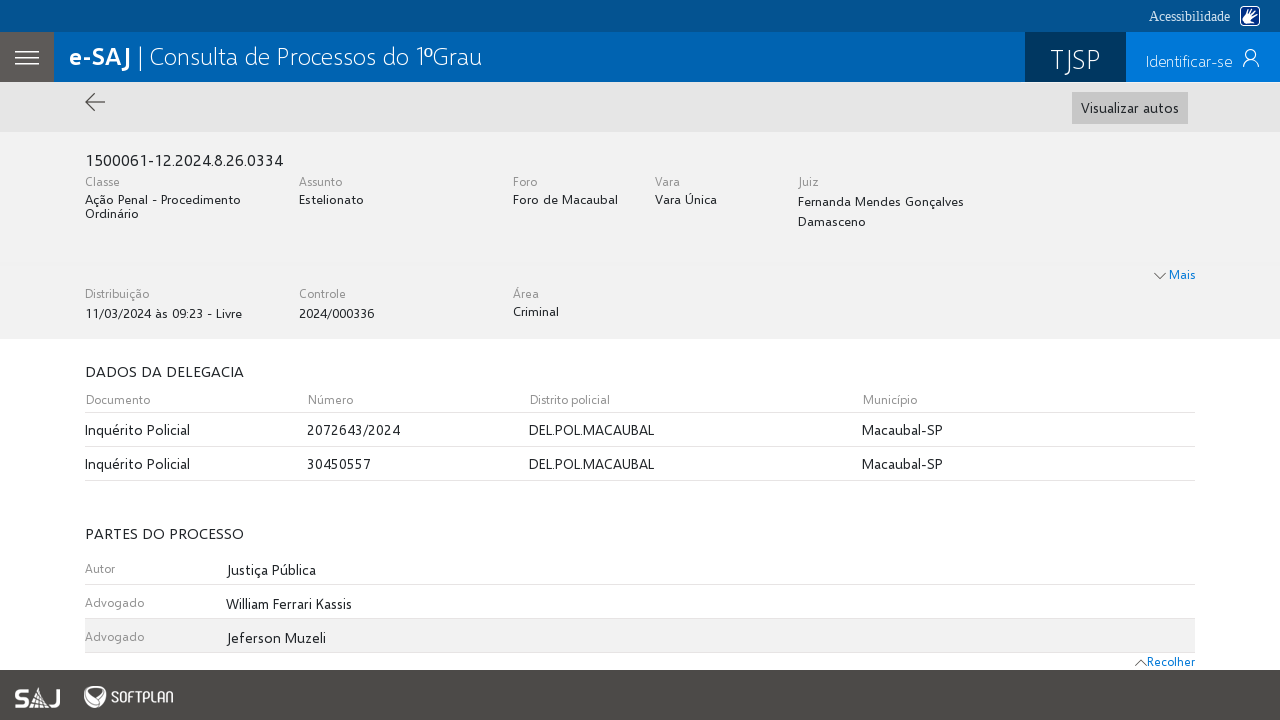

Waited 2 seconds for parties section to expand
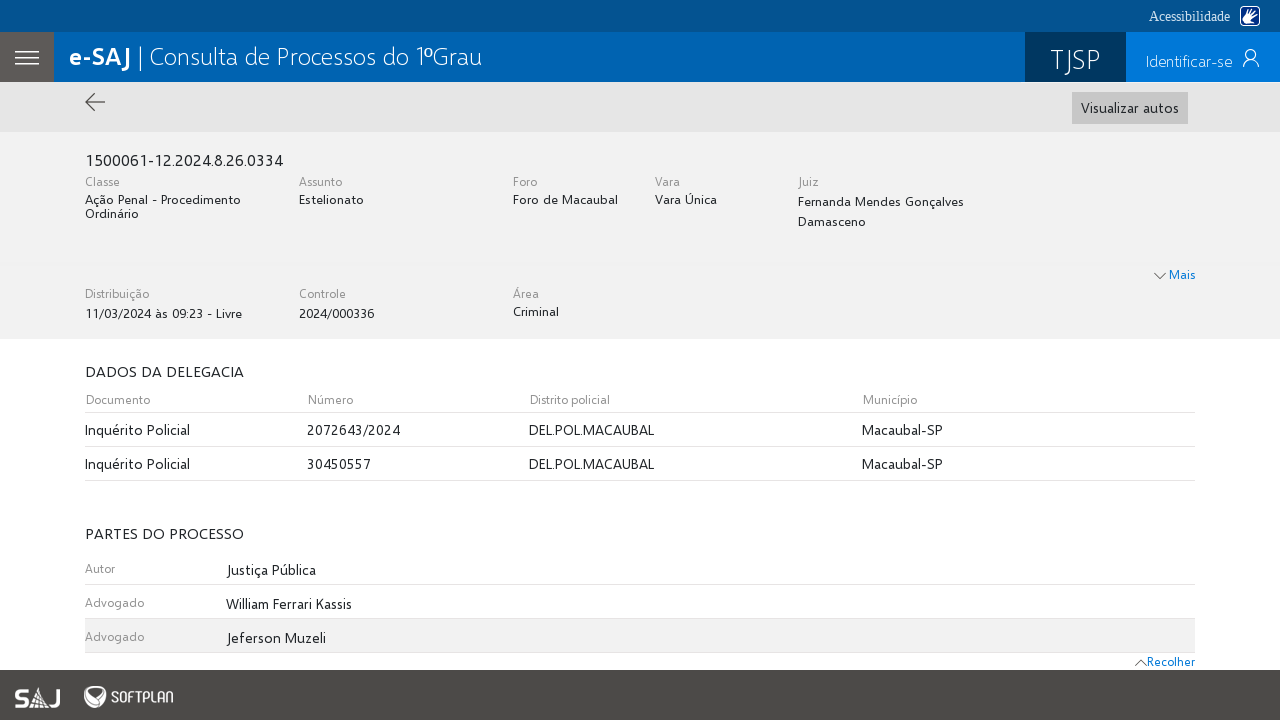

Case process class element (#classeProcesso) became visible
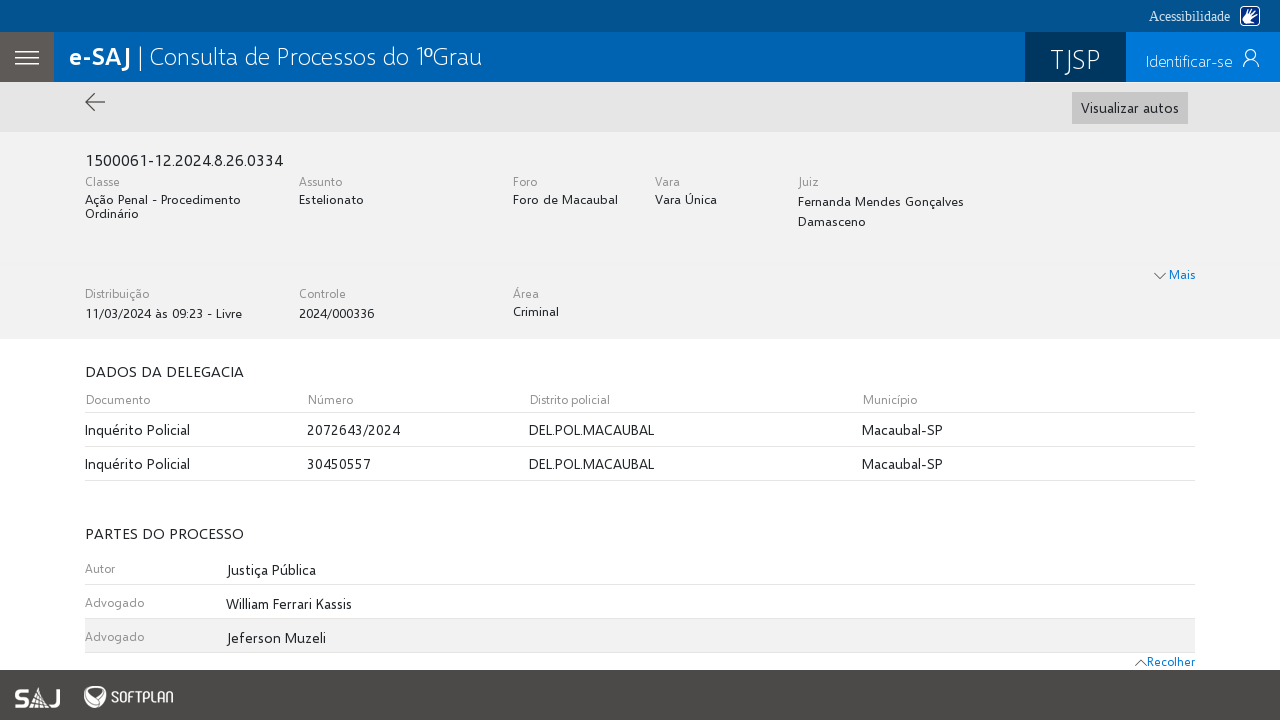

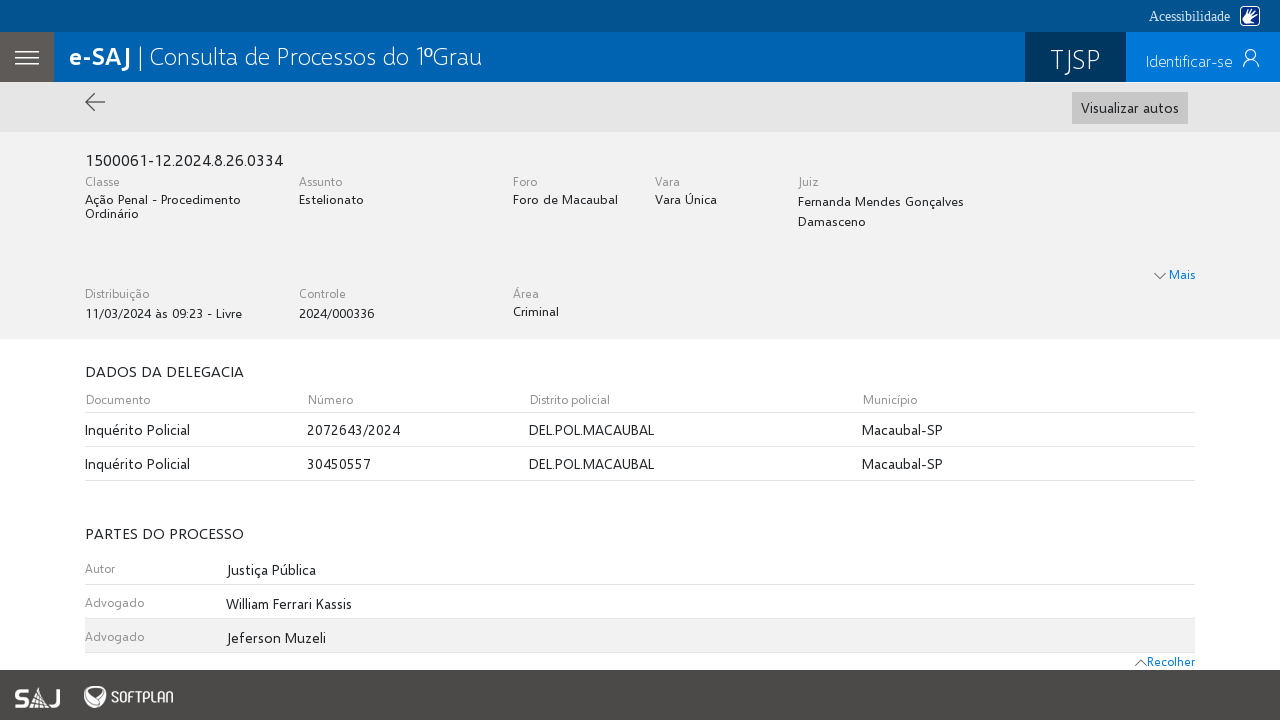